Navigates to the Meghalaya Agriculture schemes page, selects a scheme type from dropdown, submits the form, and interacts with the resulting scheme information table

Starting URL: https://megagriculture.gov.in/PUBLIC/schemes_horticulture.aspx

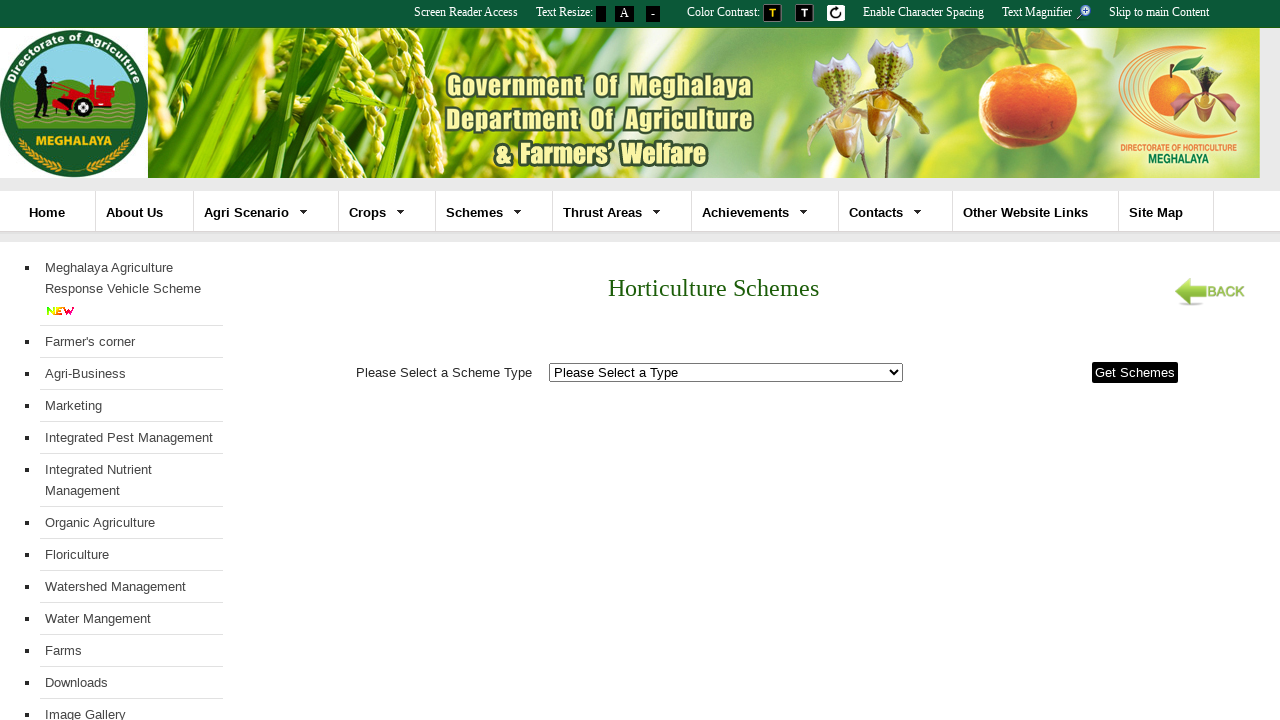

Selected second option from scheme type dropdown on #ContentPlaceHolder1_SchemeType
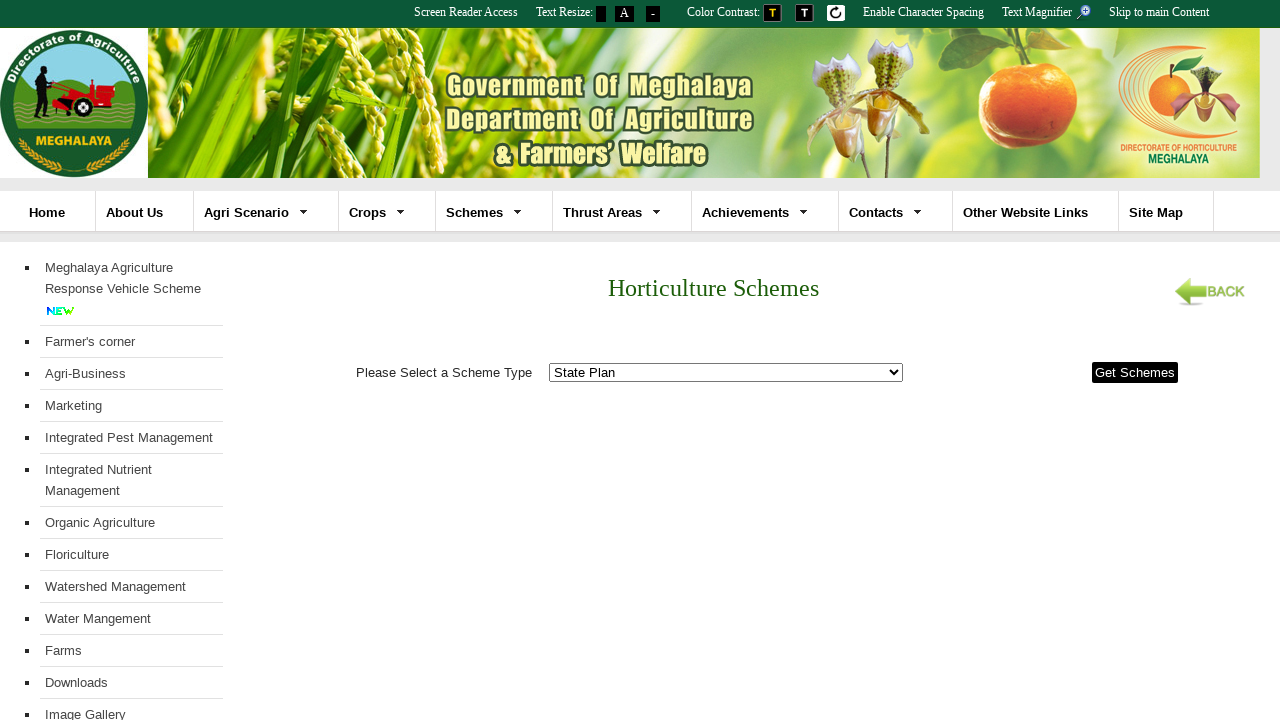

Clicked submit button to load schemes at (1135, 373) on #ContentPlaceHolder1_btnsch
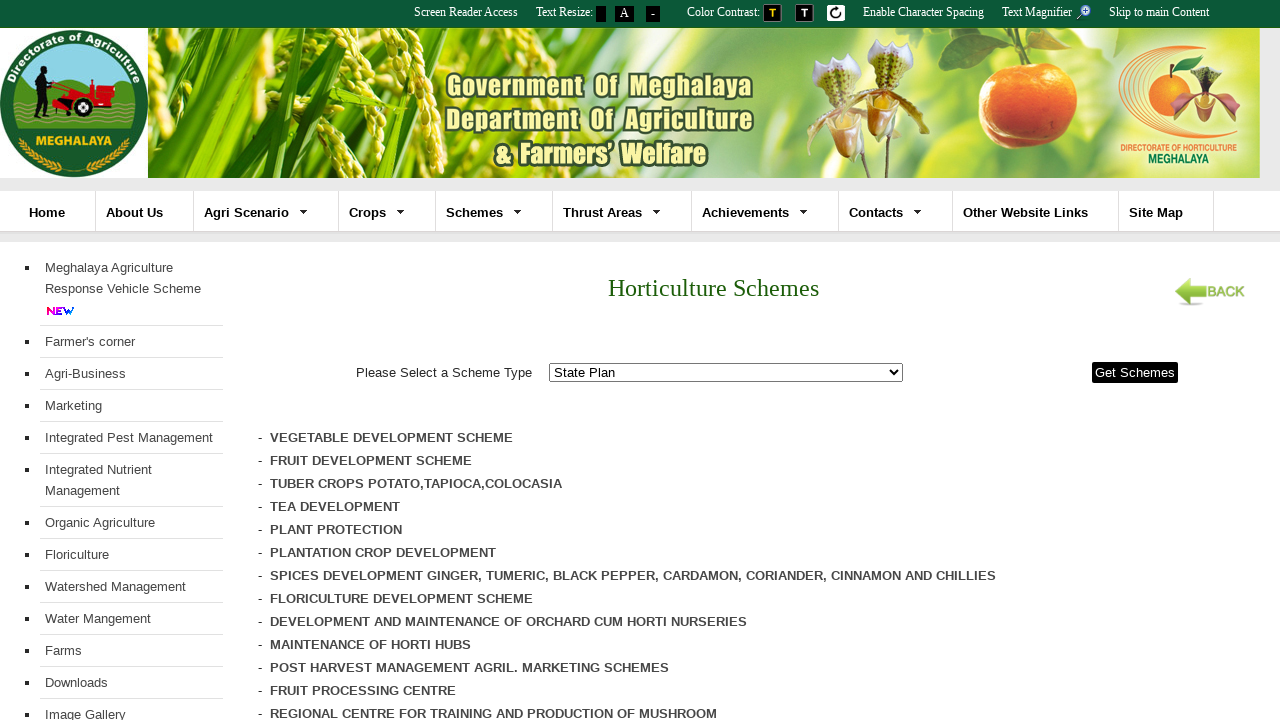

Schemes table loaded successfully
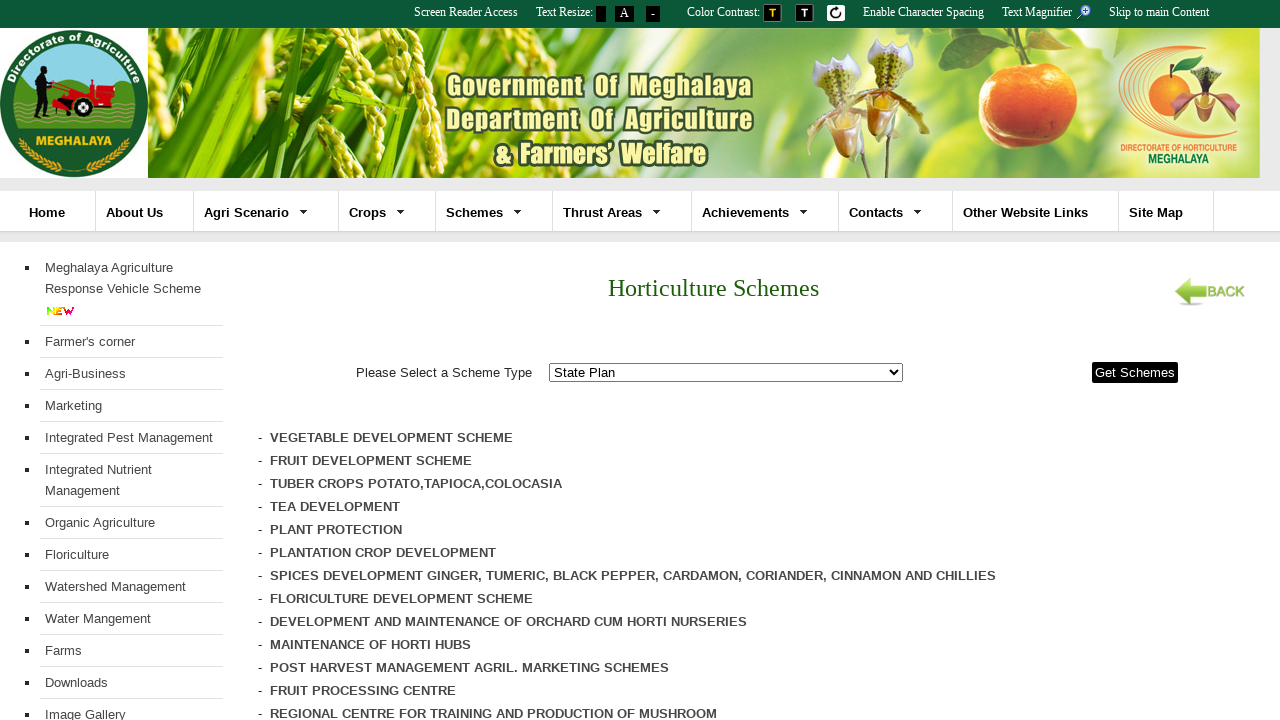

Scheme table element became ready
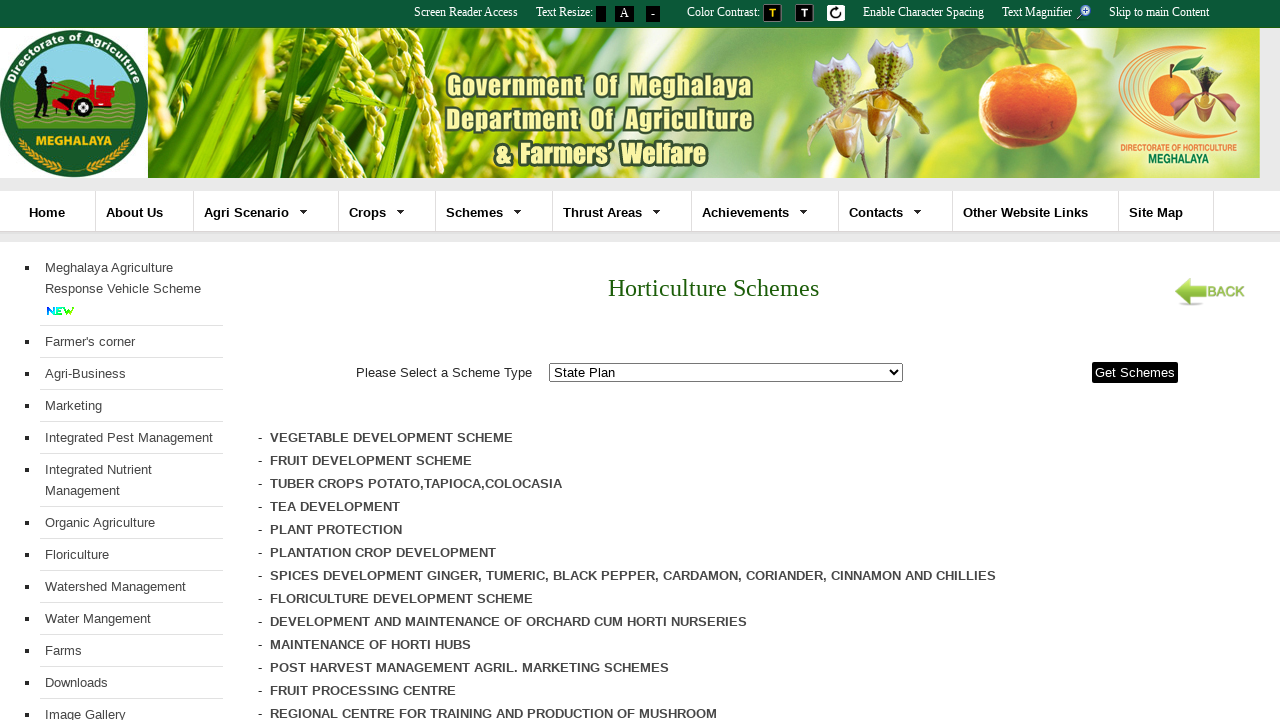

Scheme link in table became available
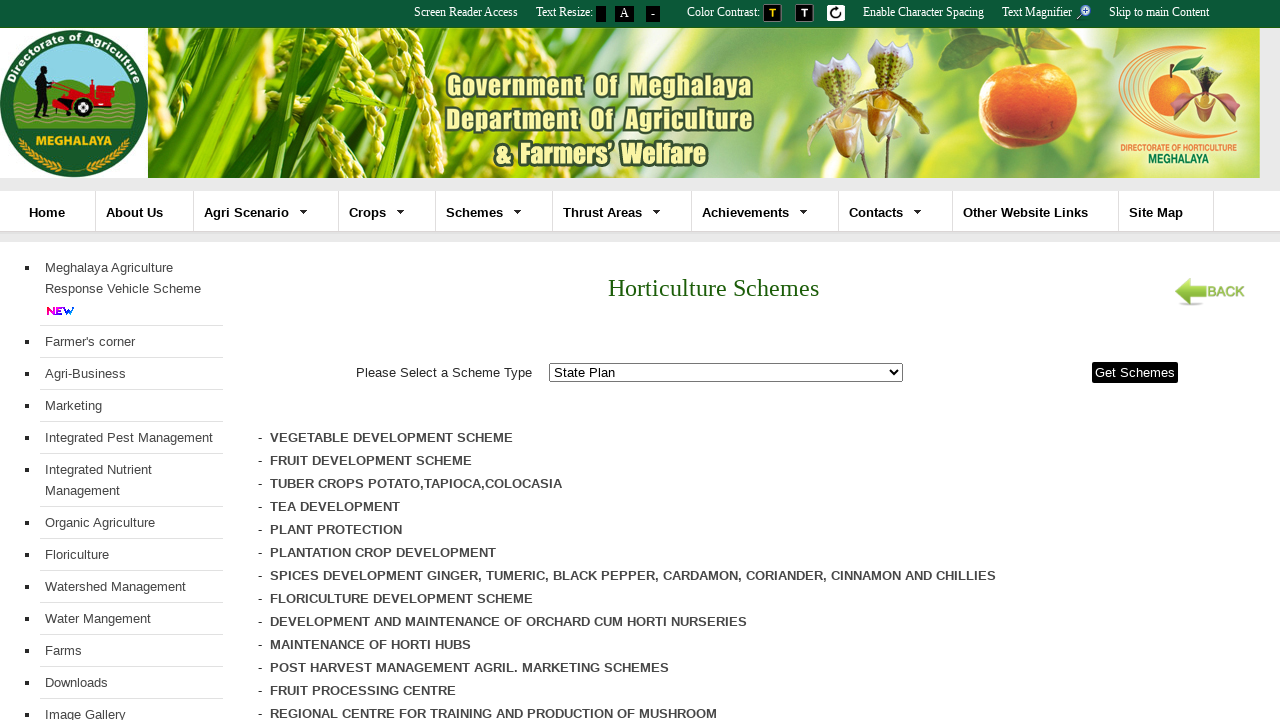

Scheme table element became ready
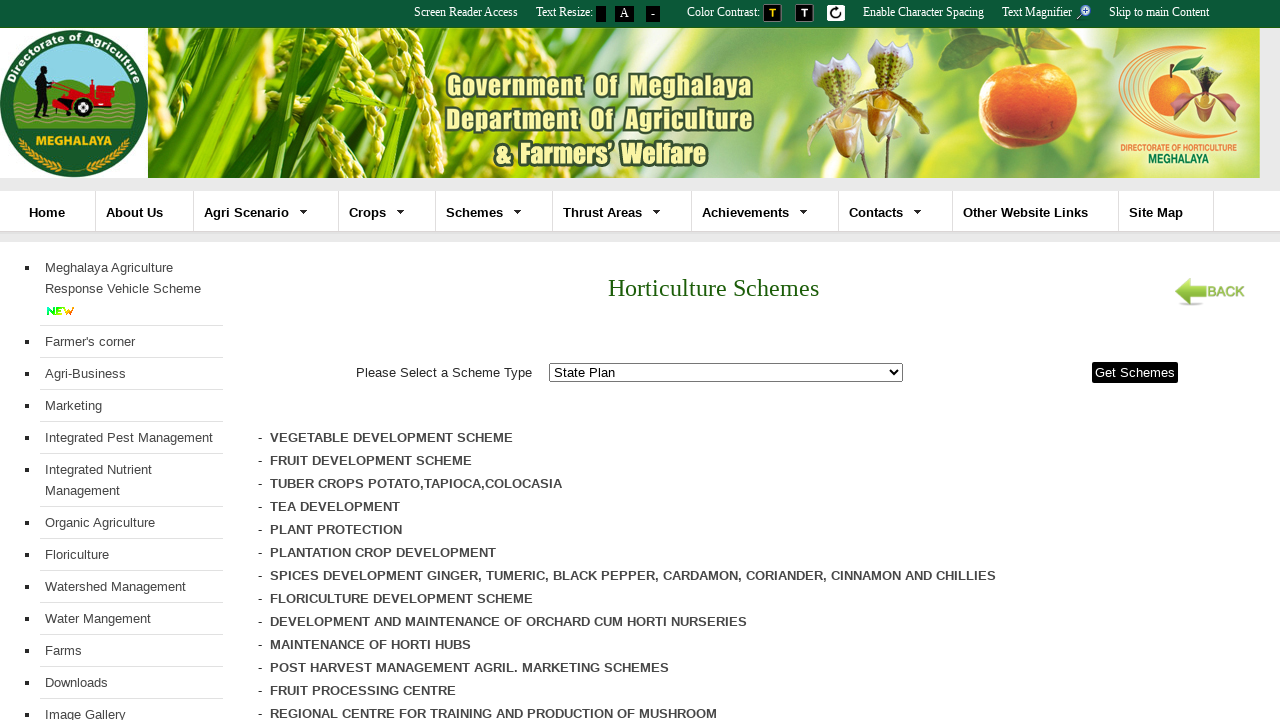

Scheme link in table became available
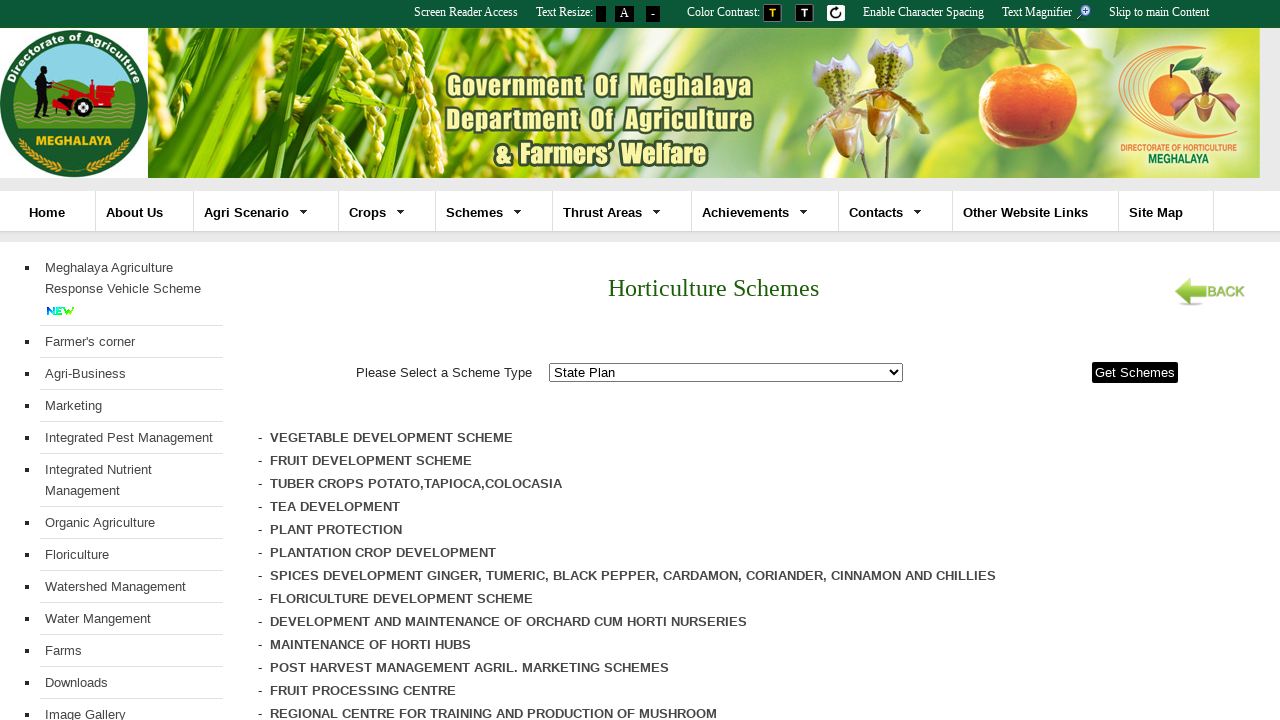

Scheme table element became ready
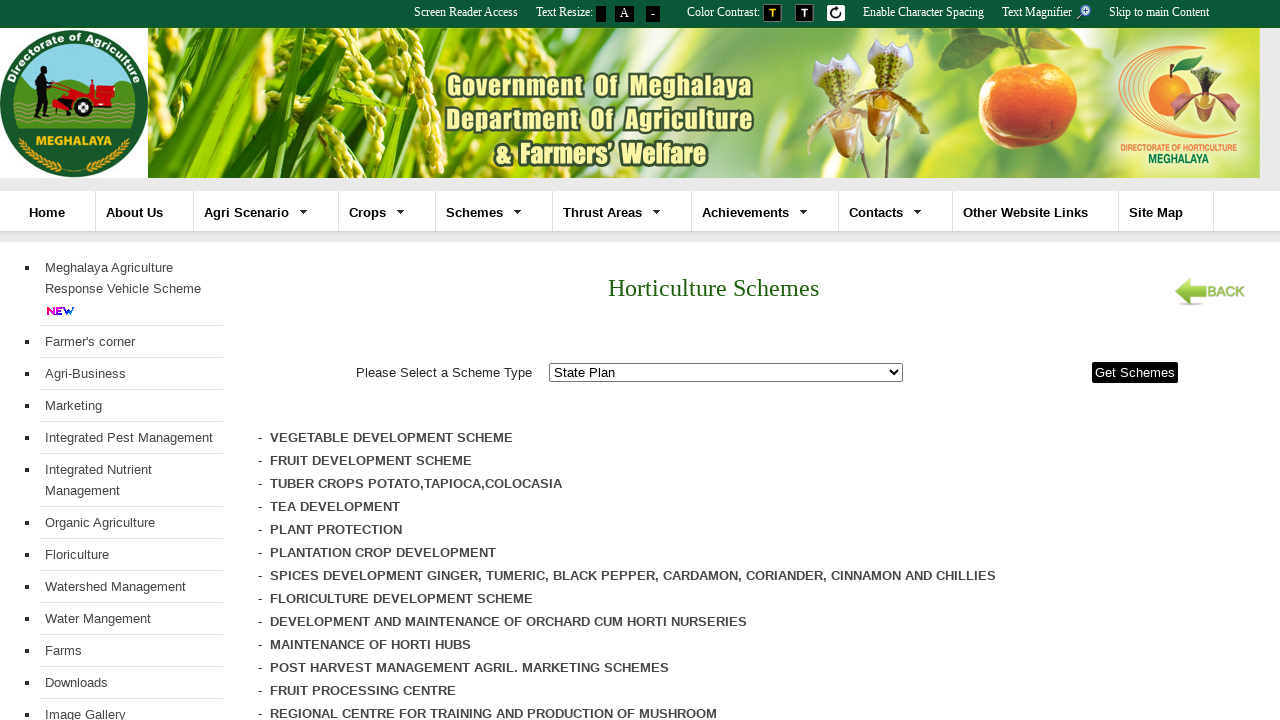

Scheme link in table became available
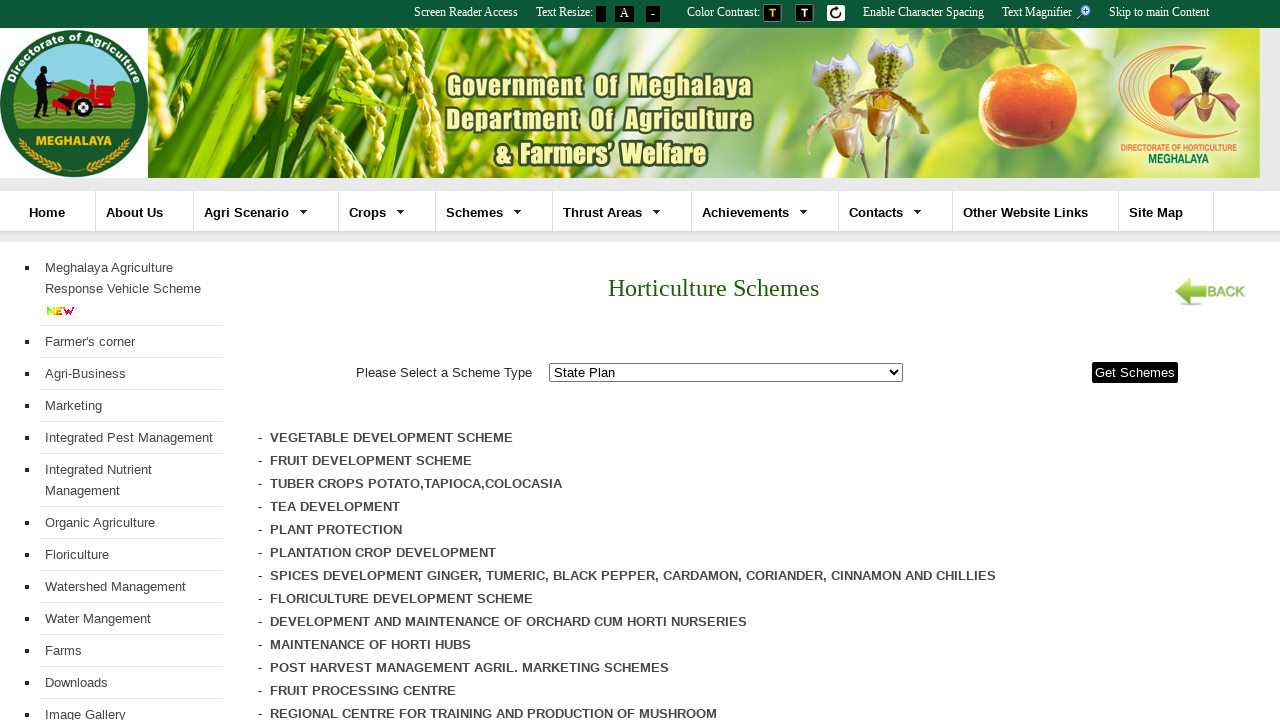

Scheme table element became ready
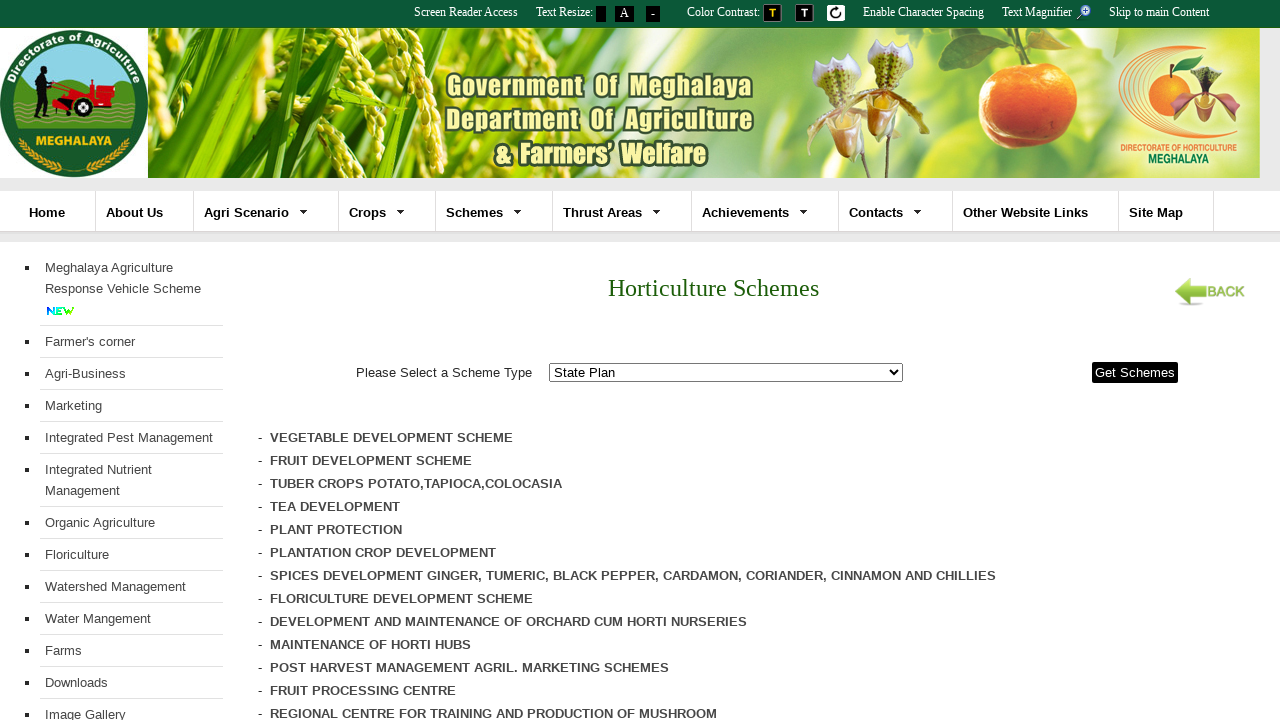

Scheme link in table became available
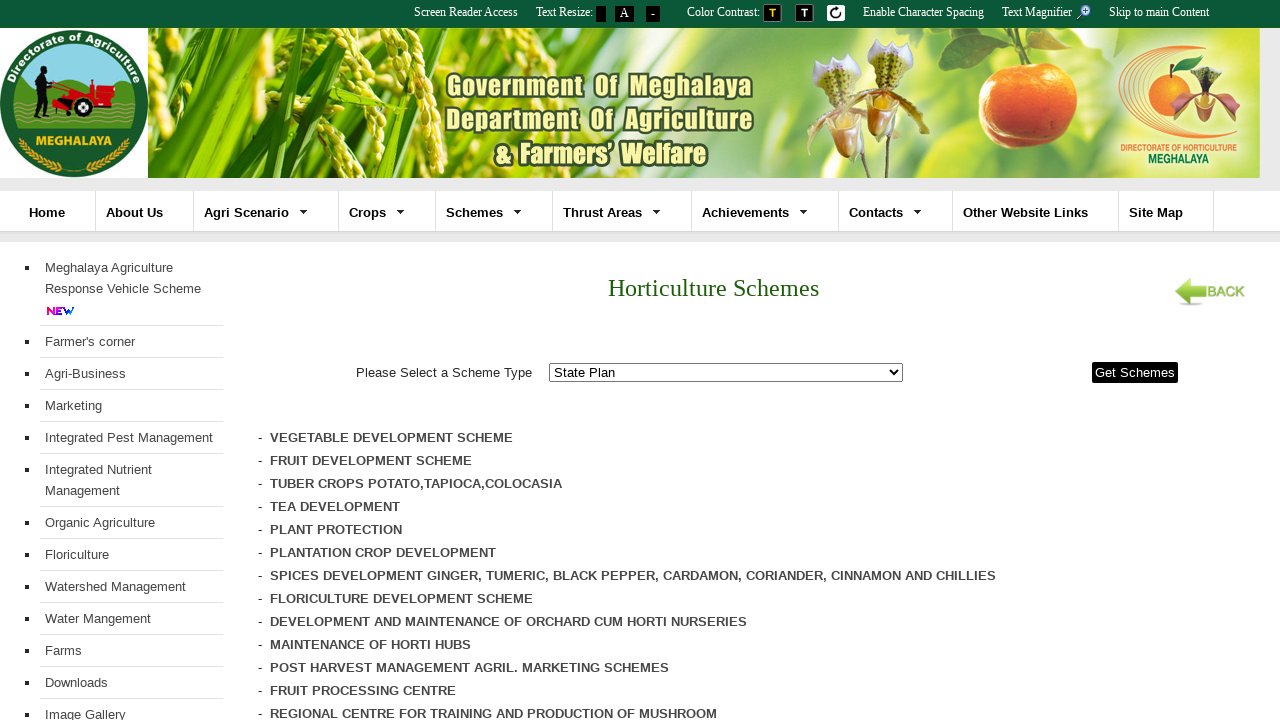

Scheme table element became ready
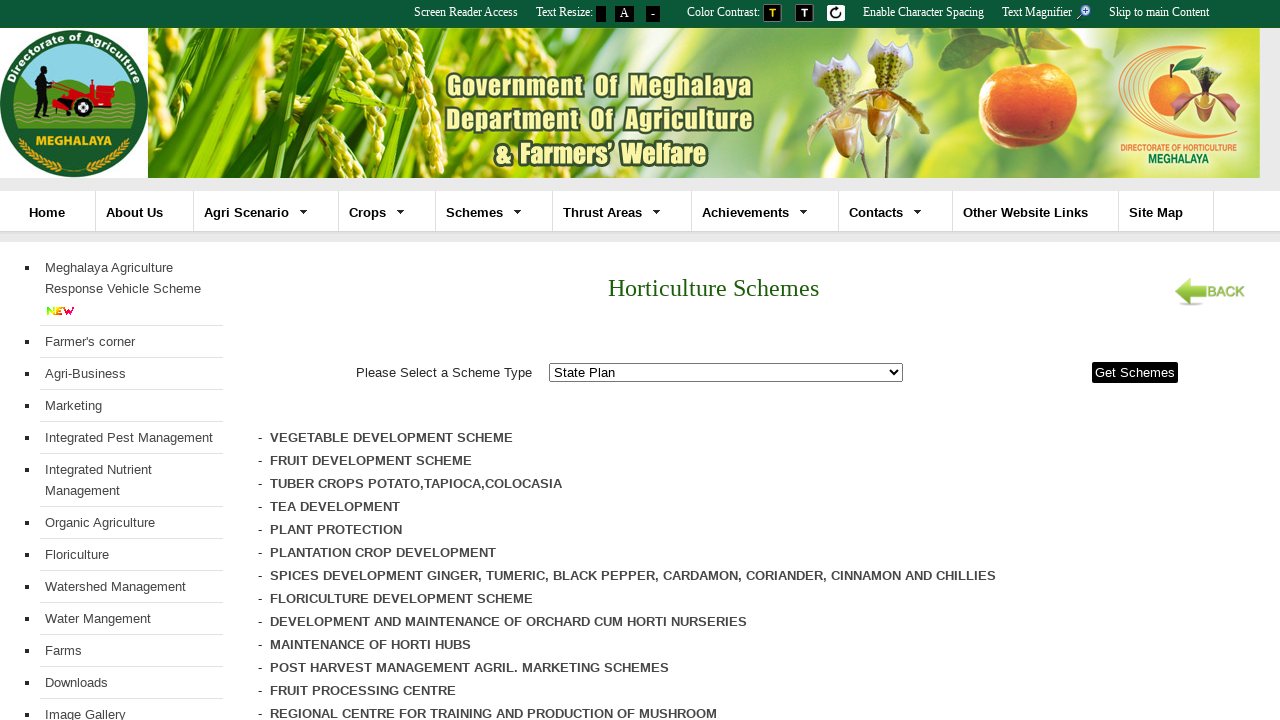

Scheme link in table became available
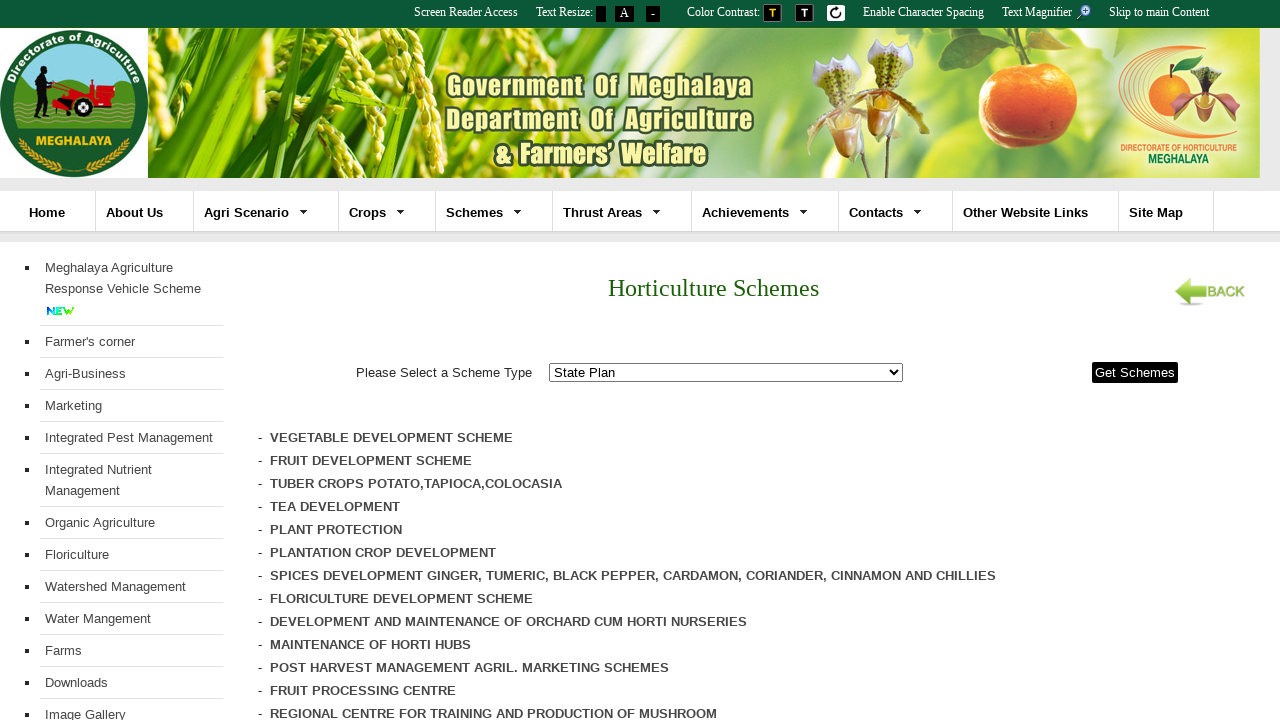

Scheme table element became ready
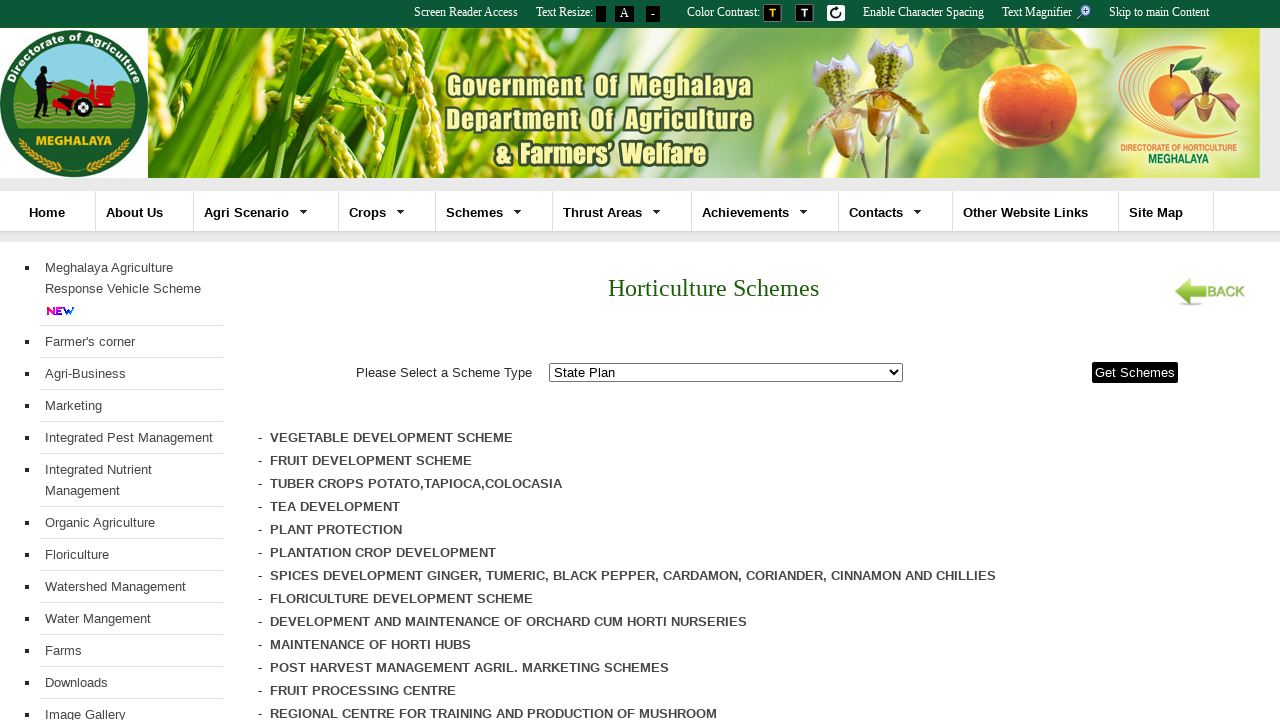

Scheme link in table became available
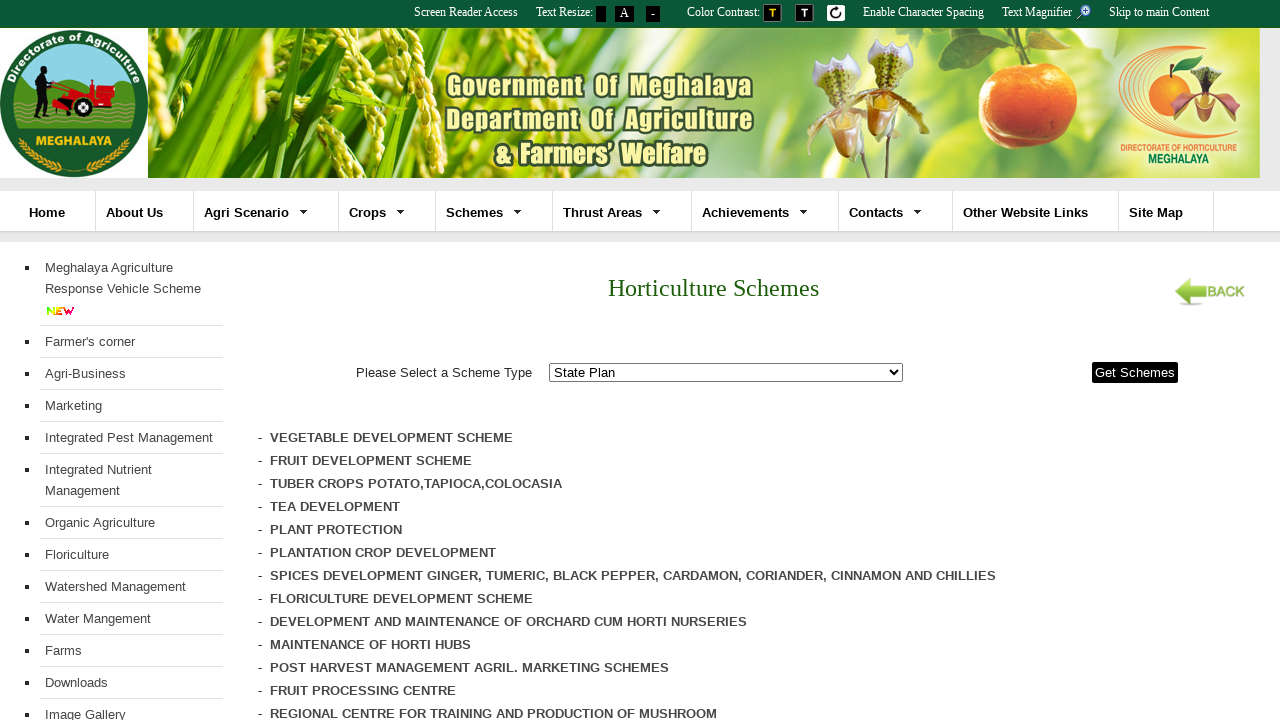

Scheme table element became ready
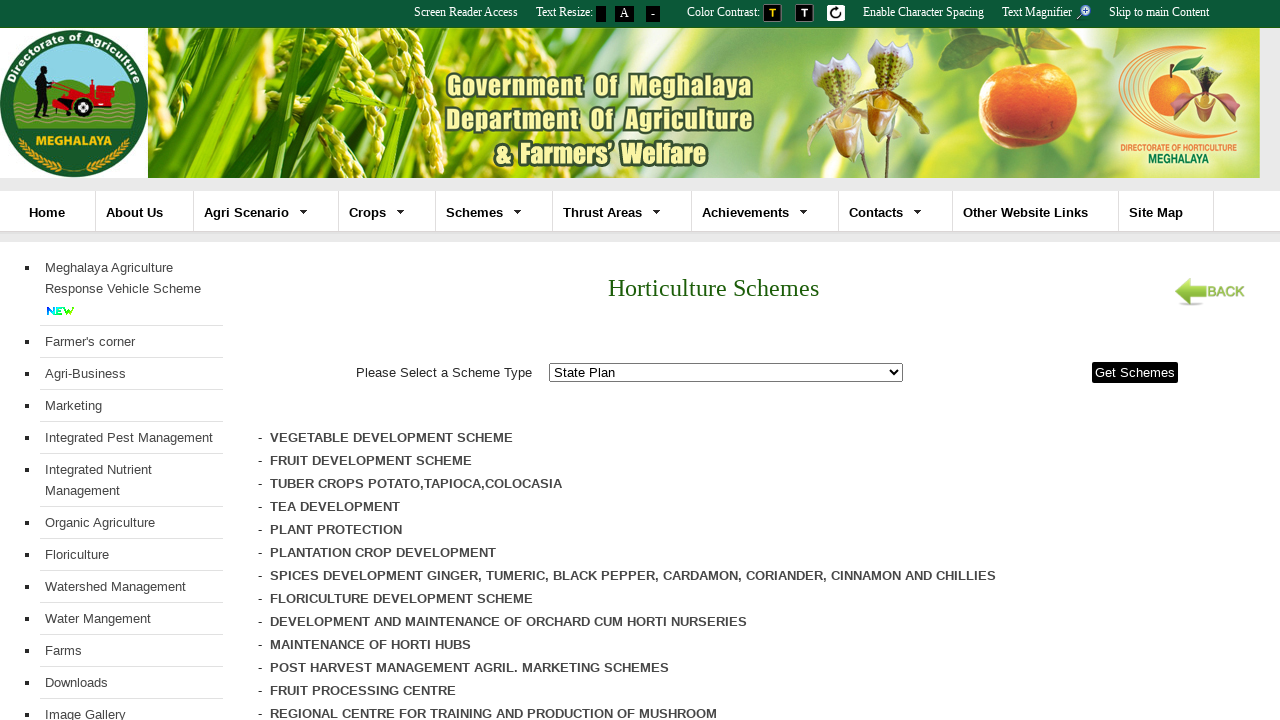

Scheme link in table became available
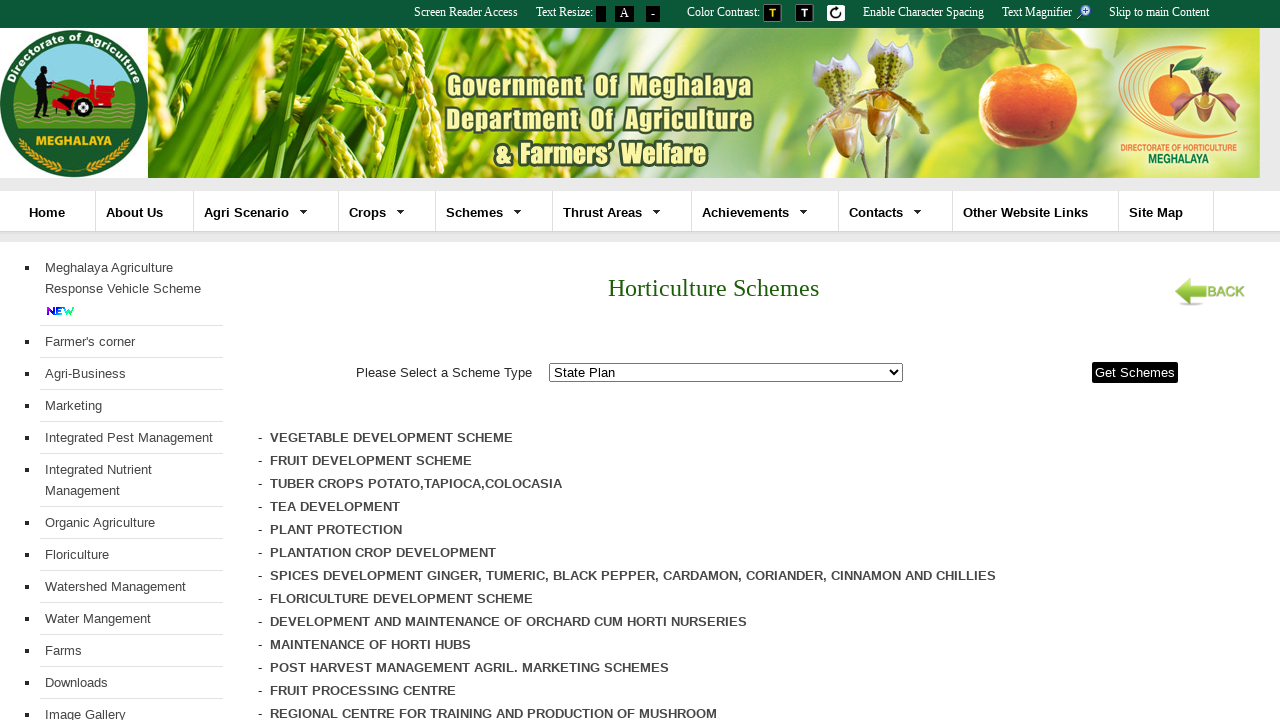

Scheme table element became ready
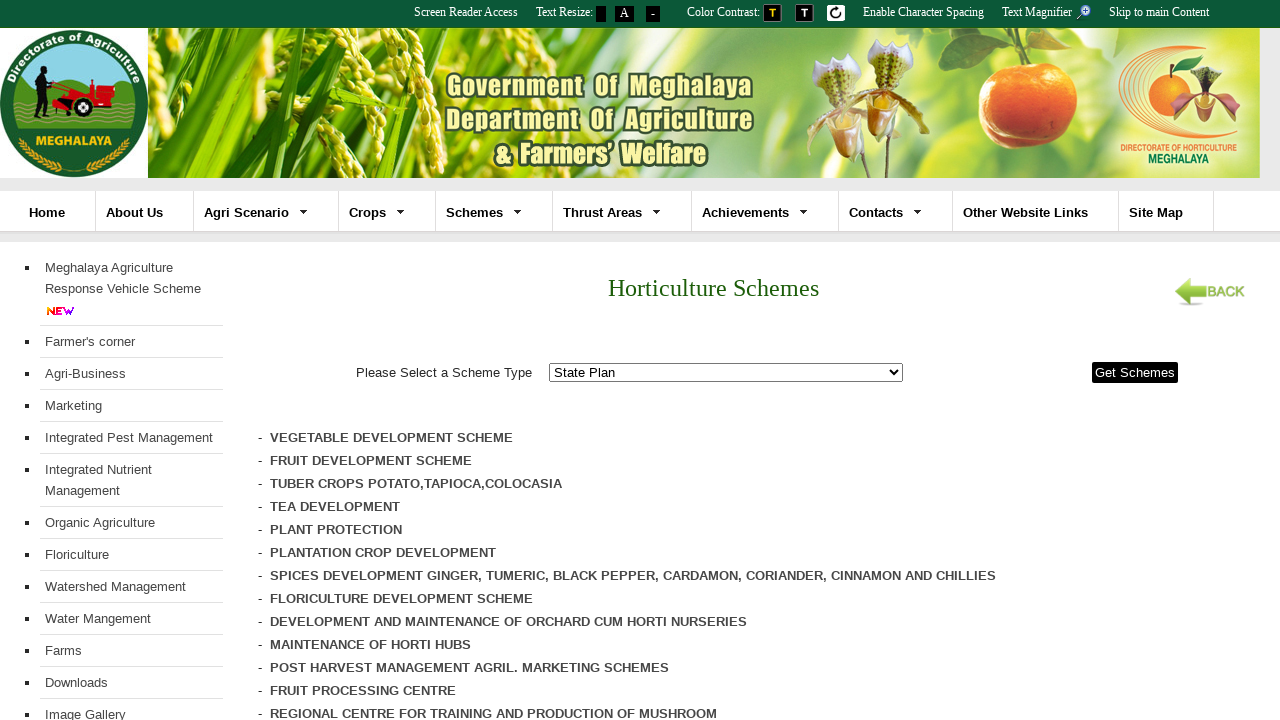

Scheme link in table became available
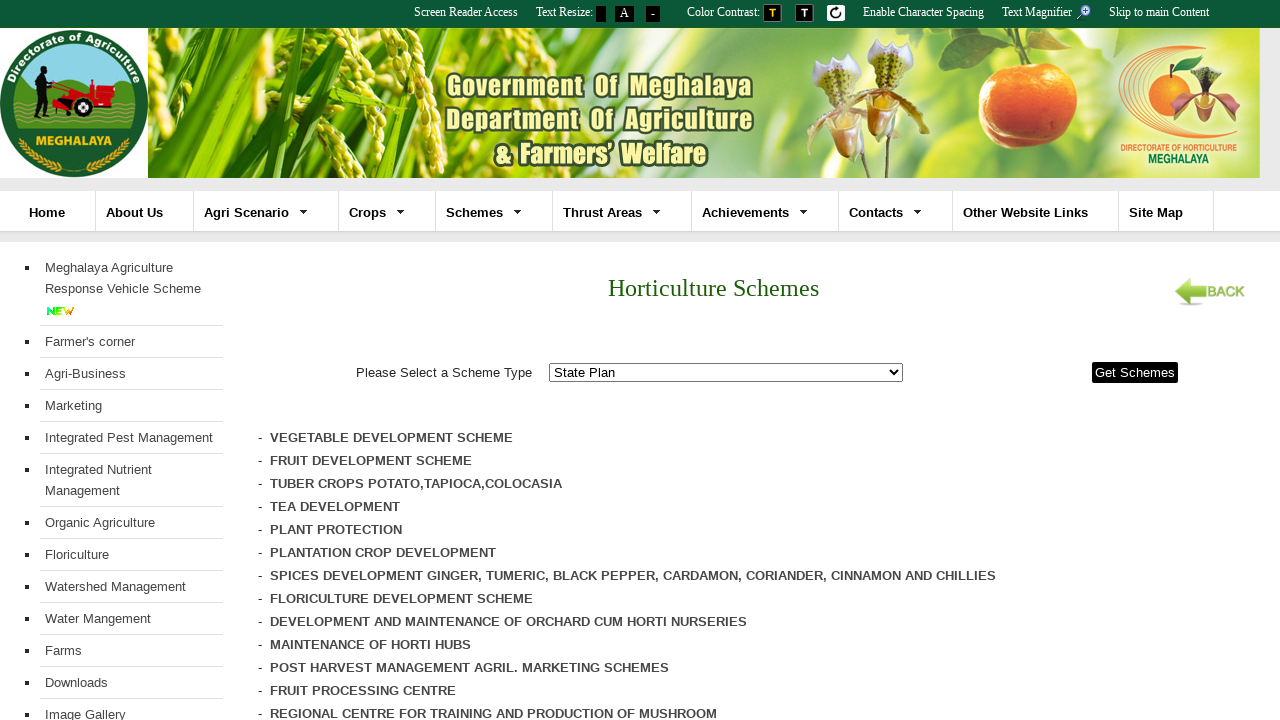

Scheme table element became ready
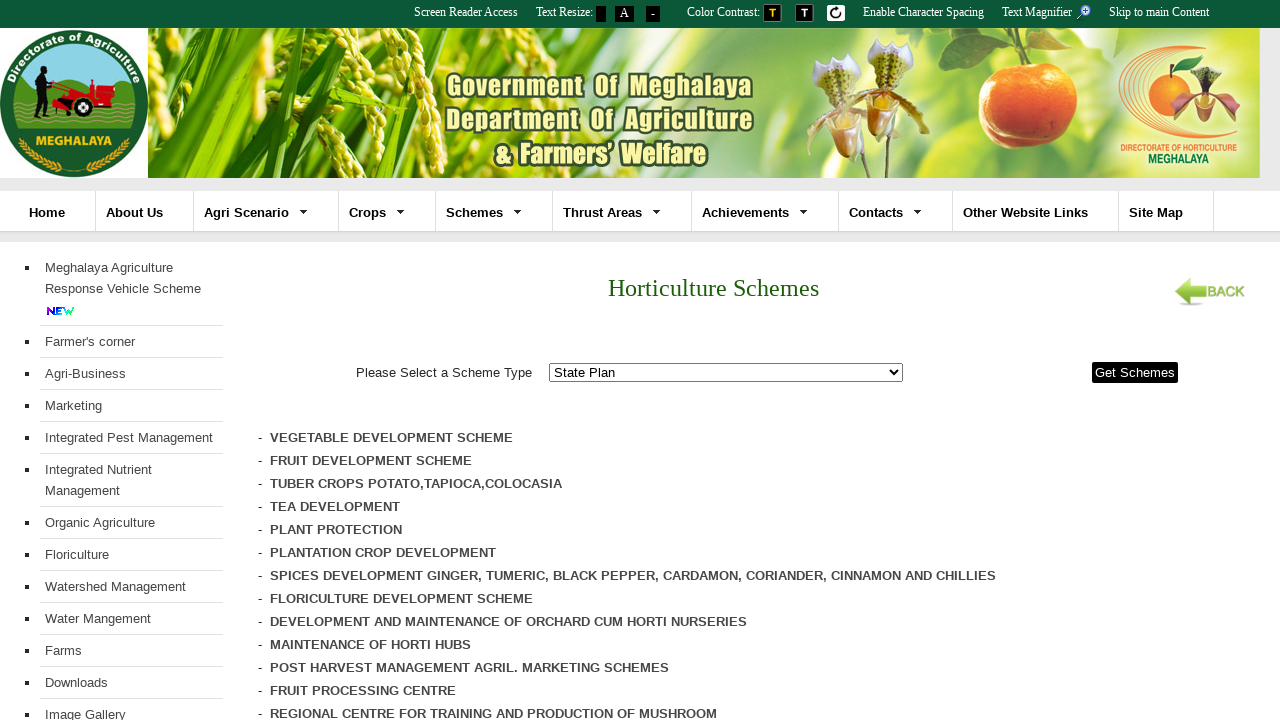

Scheme link in table became available
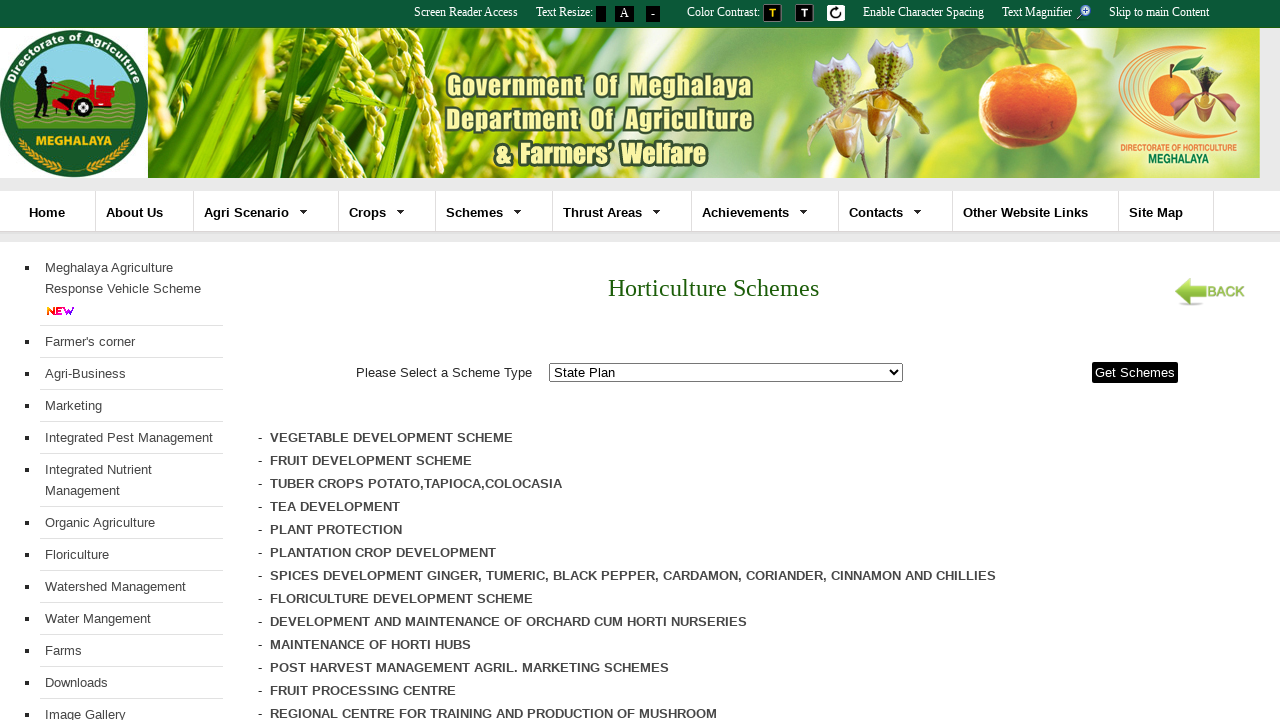

Scheme table element became ready
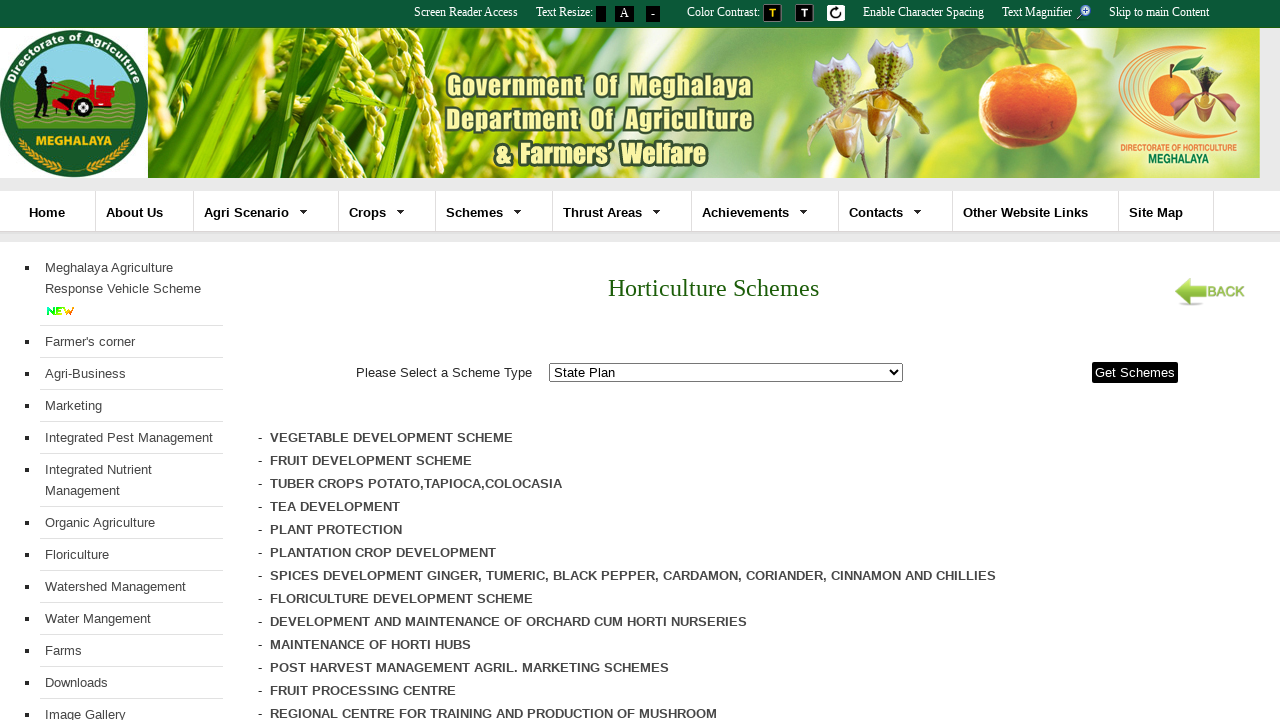

Scheme link in table became available
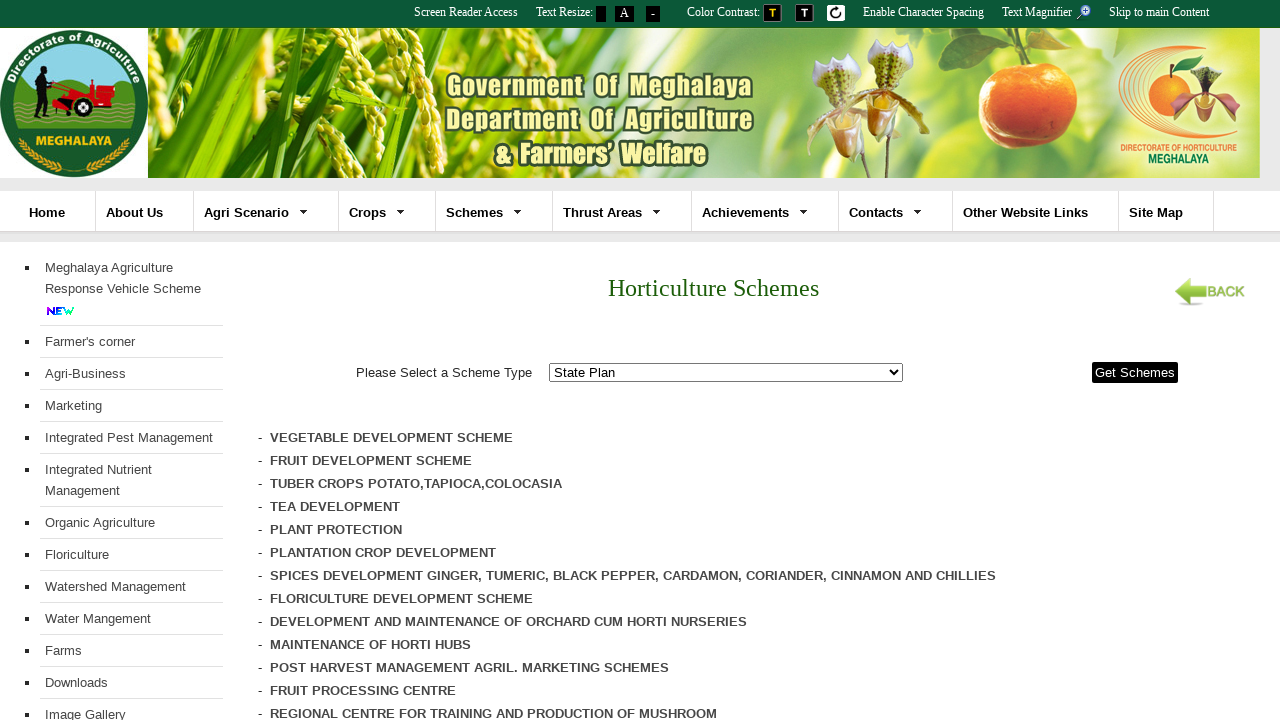

Scheme table element became ready
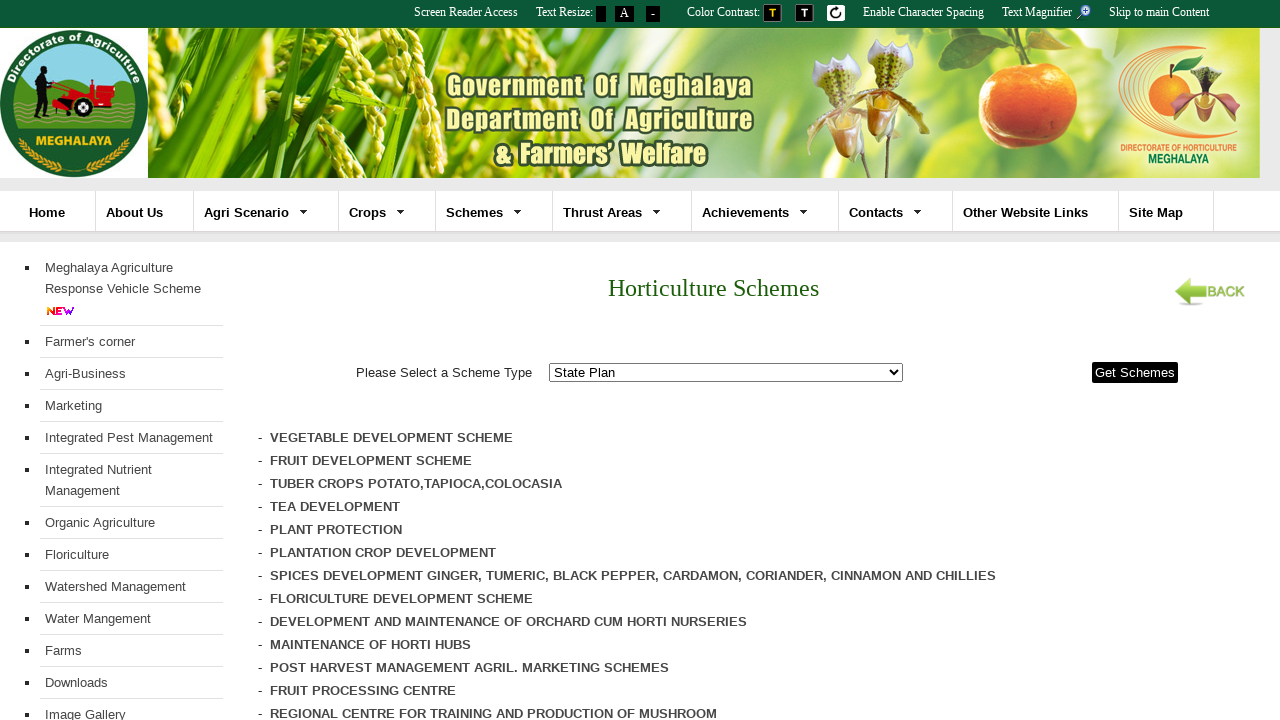

Scheme link in table became available
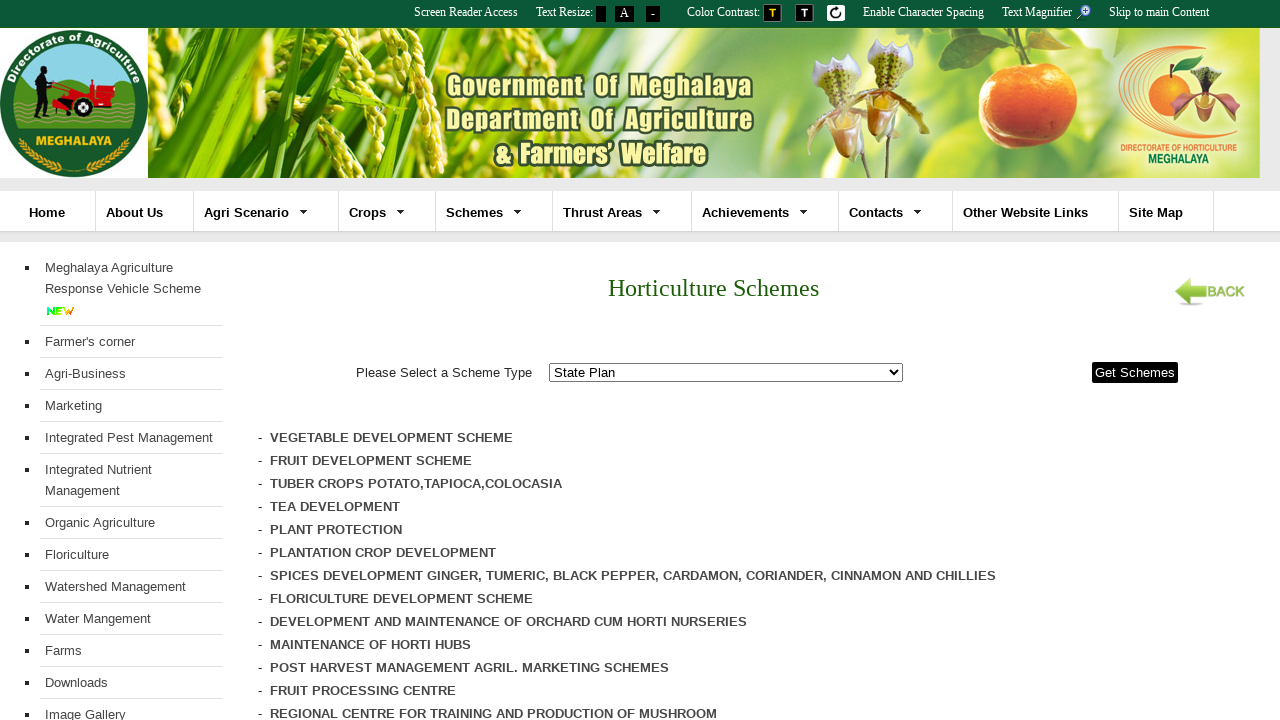

Scheme table element became ready
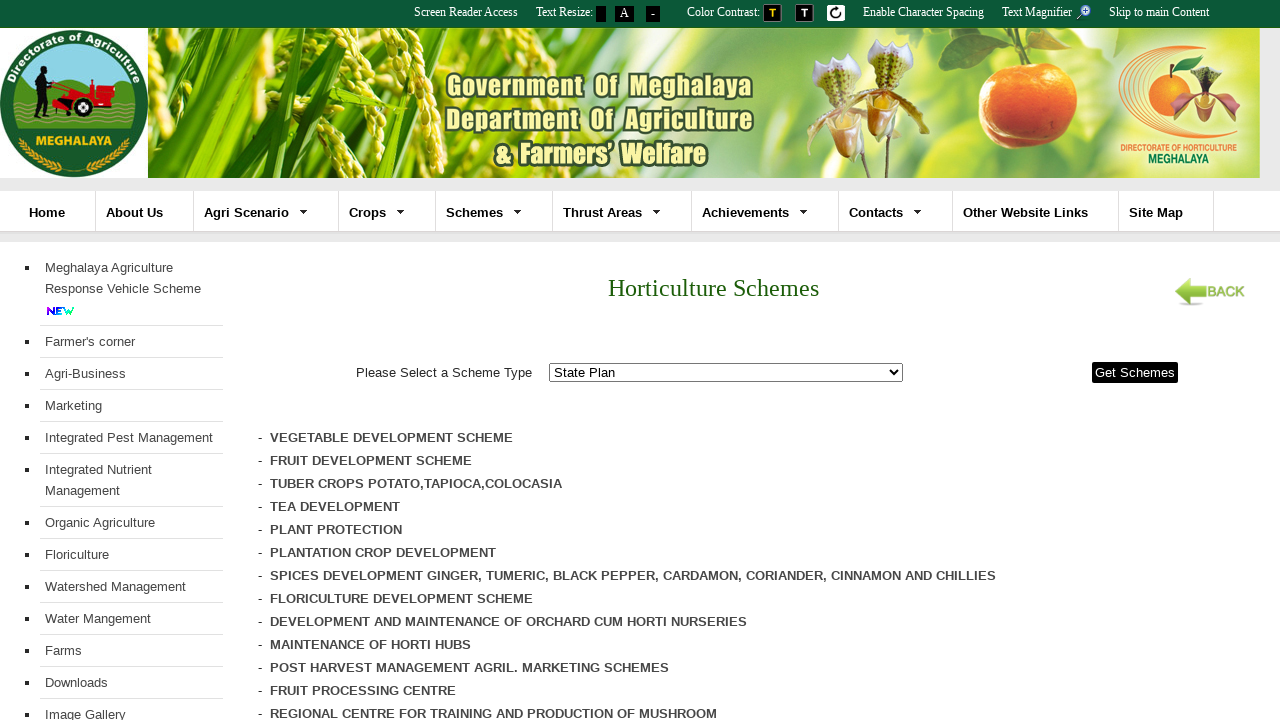

Scheme link in table became available
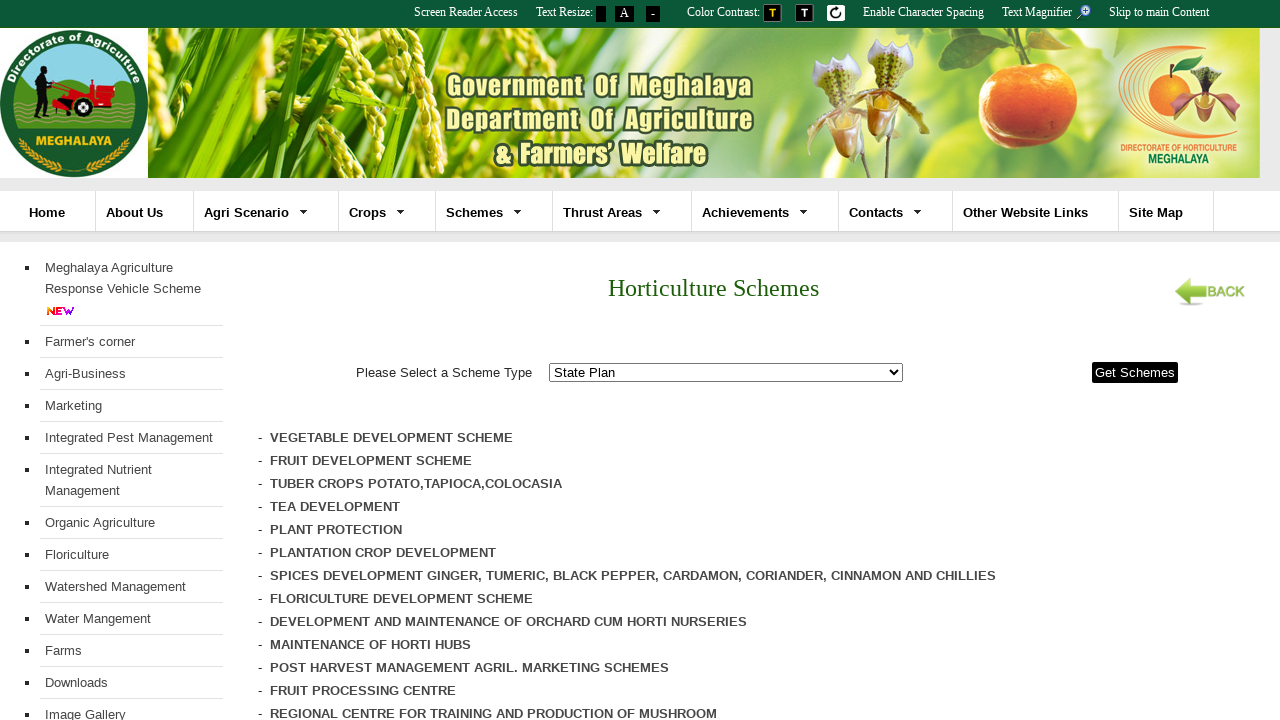

Scheme table element became ready
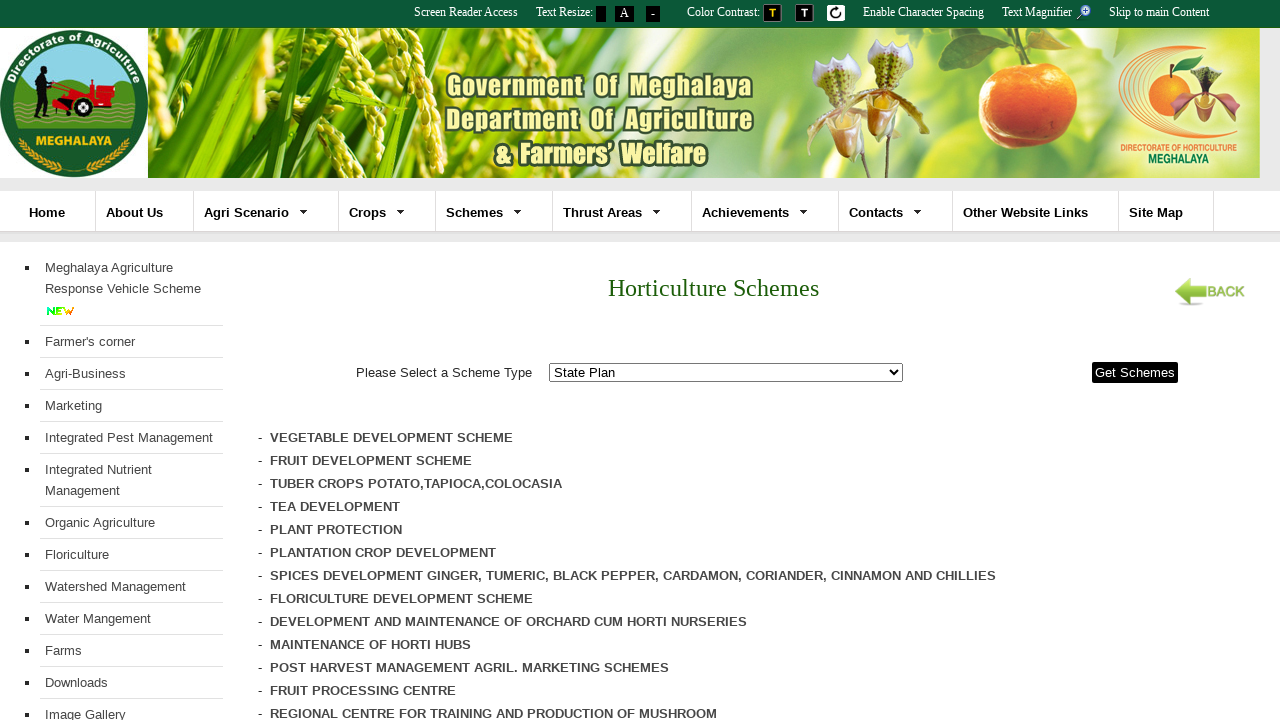

Scheme link in table became available
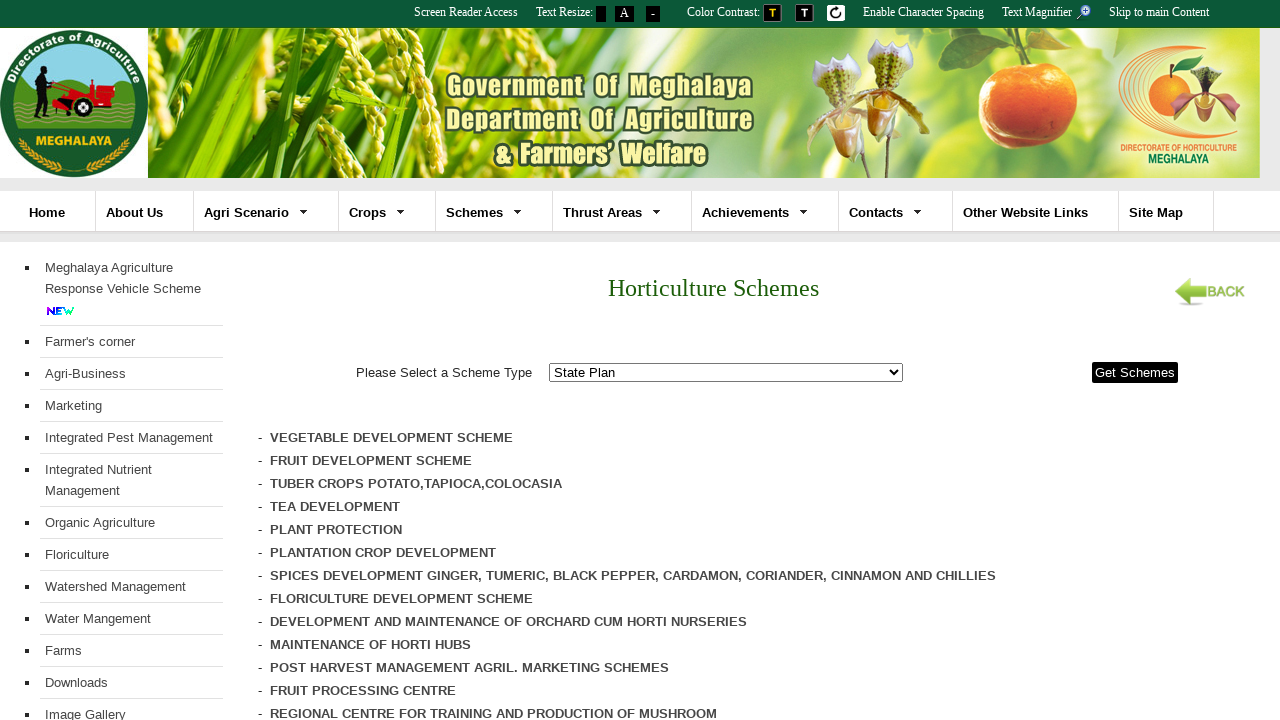

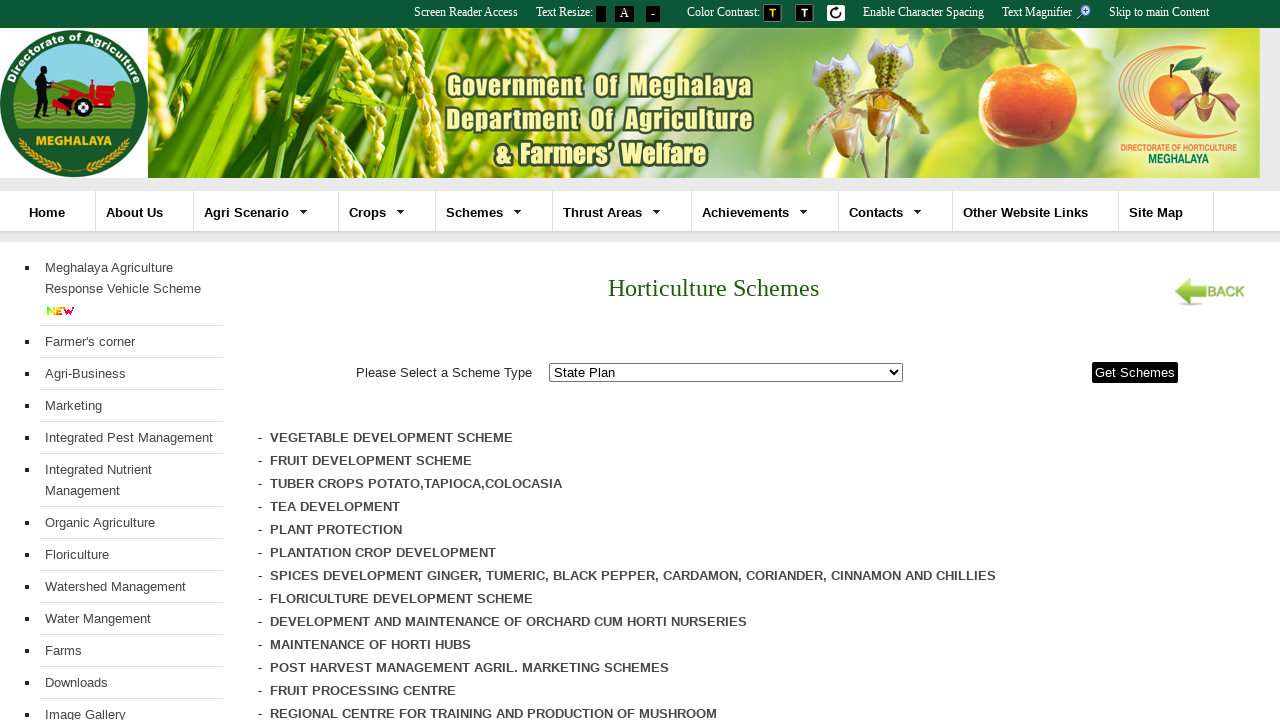